Demonstrates drag and drop by offset, dragging element A to the position of element B using coordinates

Starting URL: https://crossbrowsertesting.github.io/drag-and-drop

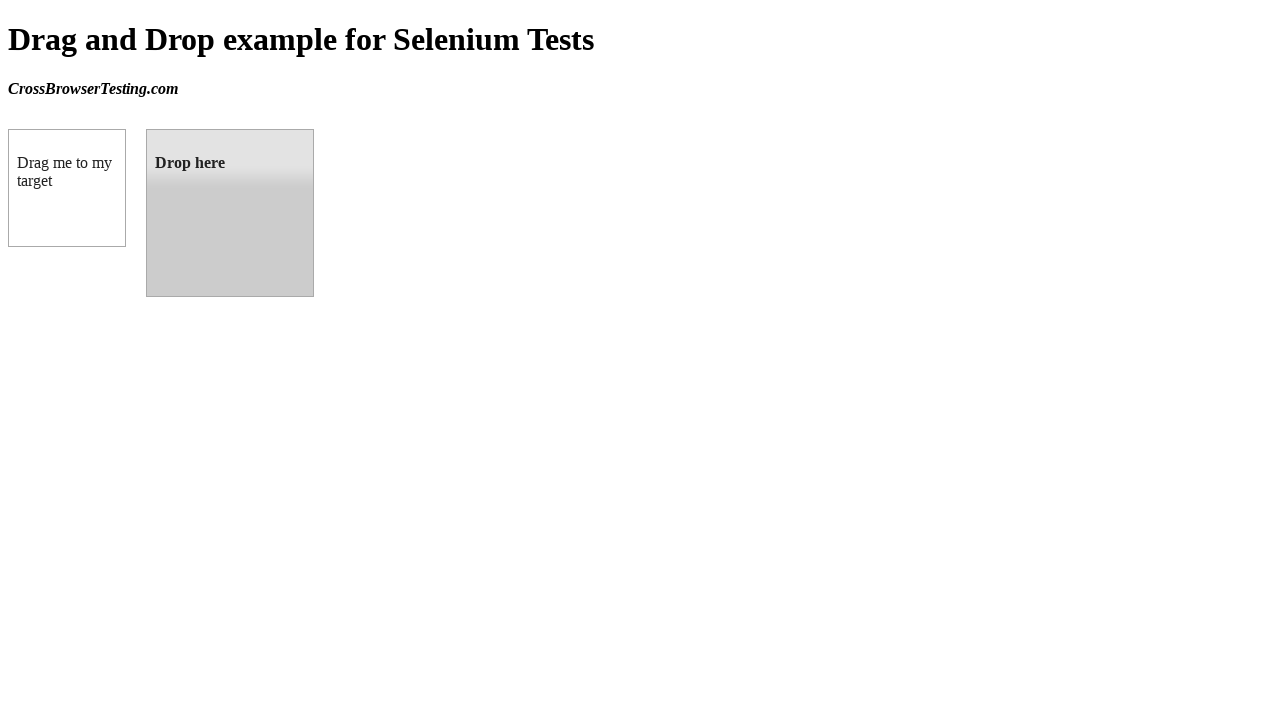

Located draggable source element
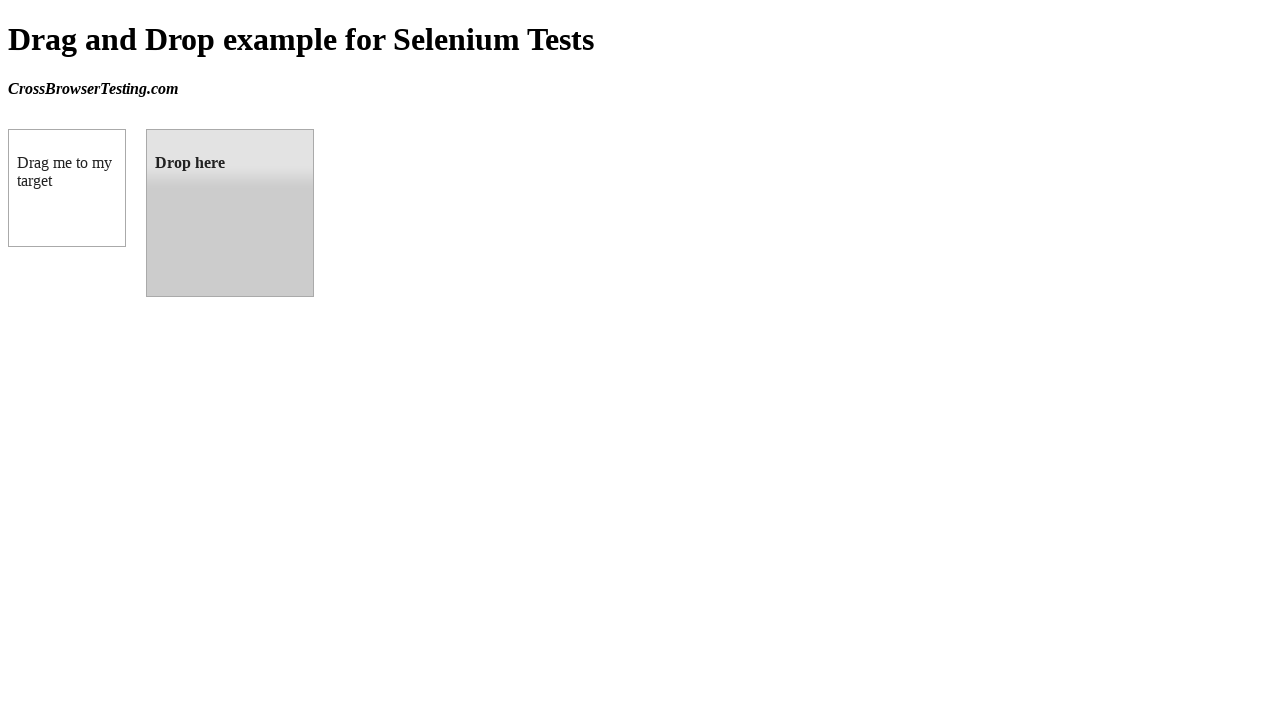

Located droppable target element
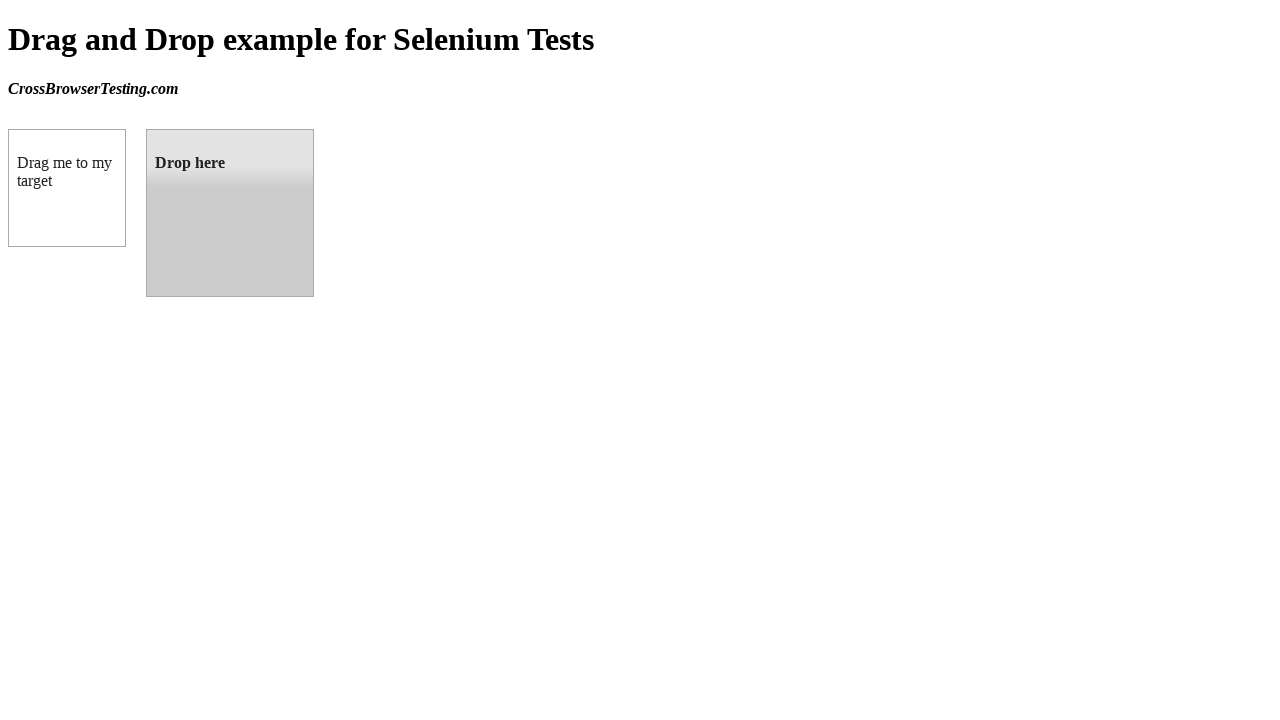

Retrieved bounding box coordinates of target element
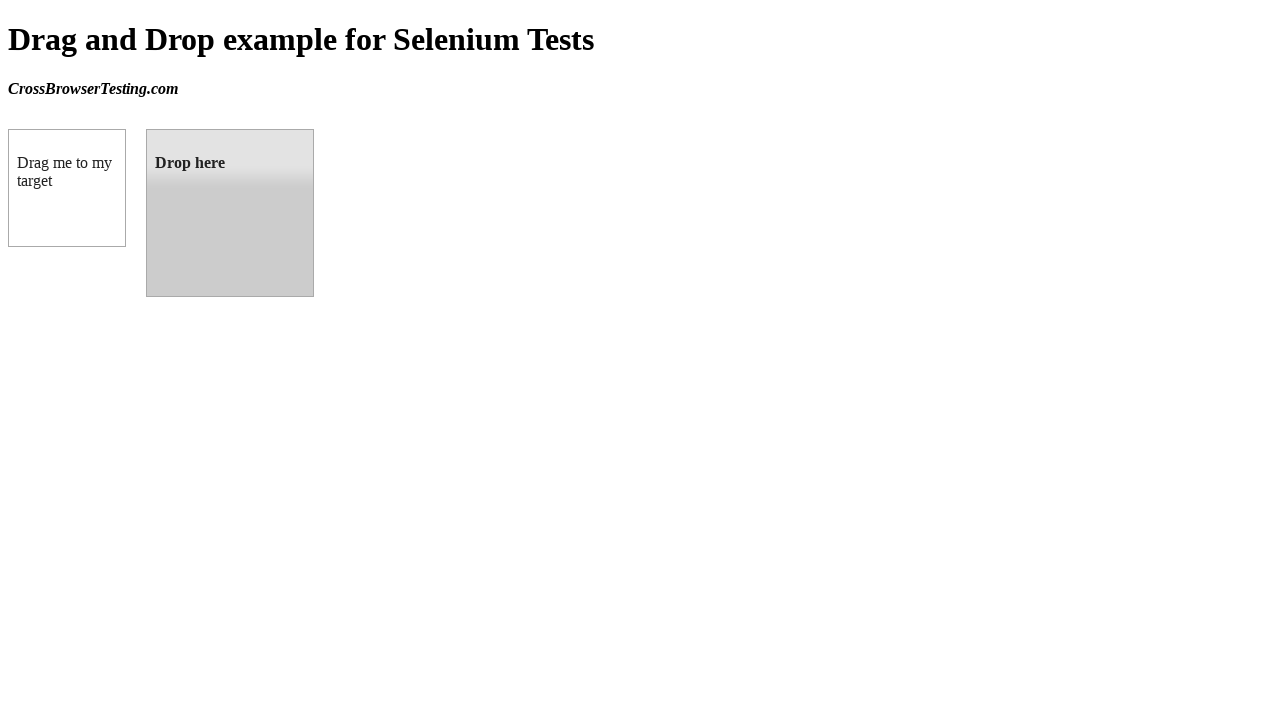

Dragged element A to the position of element B at (230, 213)
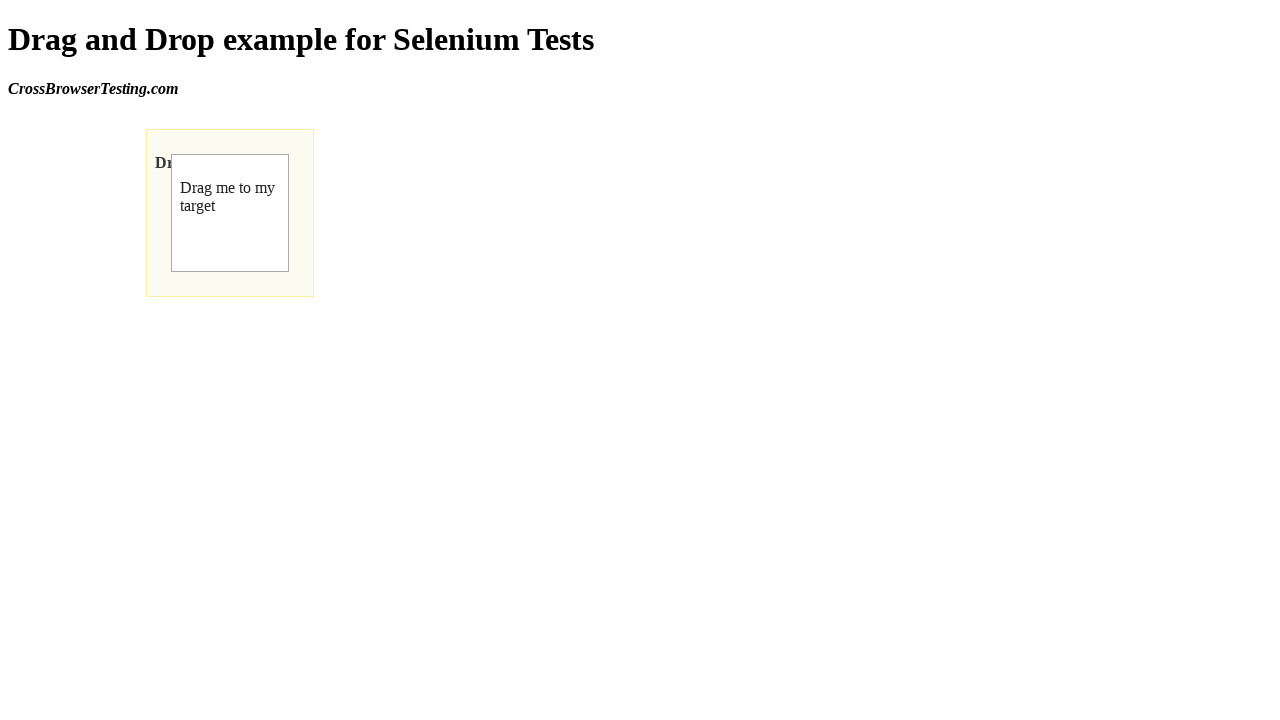

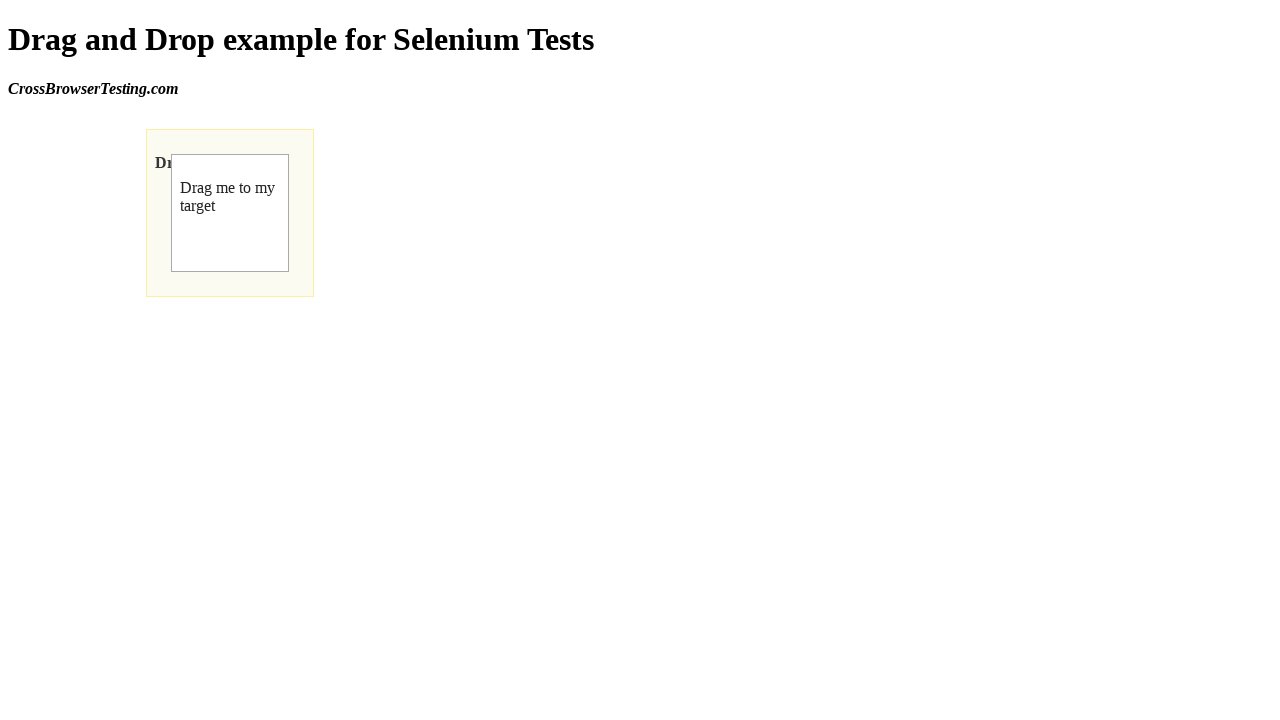